Tests adding multiple todo items and verifies that at least 3 items appear in the list

Starting URL: https://todomvc.com/examples/react/dist/

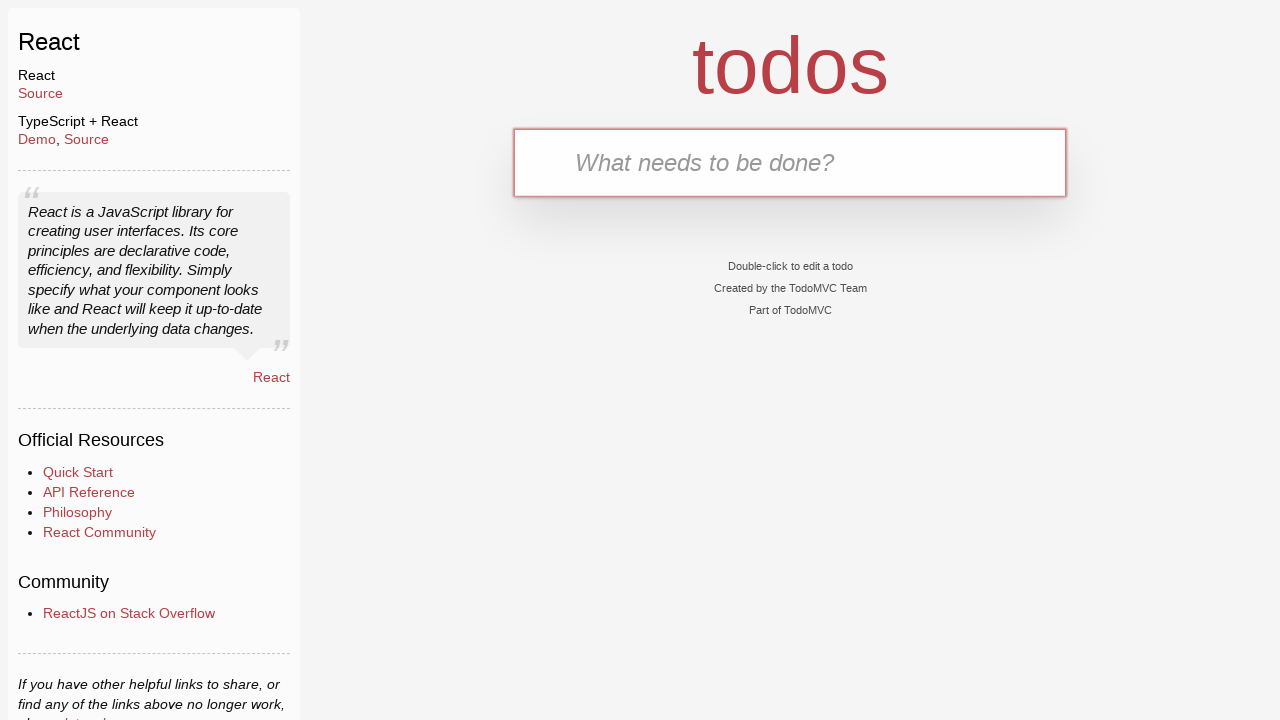

Filled new todo input with 'Task 1' on .new-todo
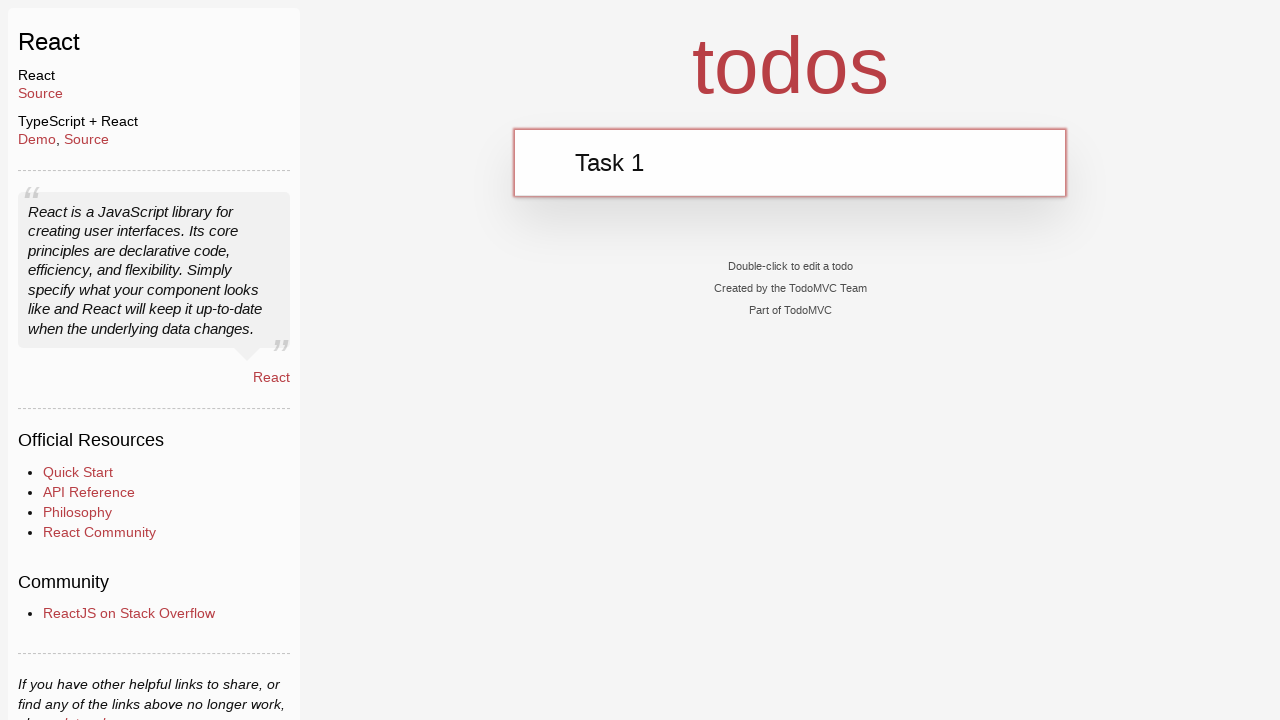

Pressed Enter to add first todo item on .new-todo
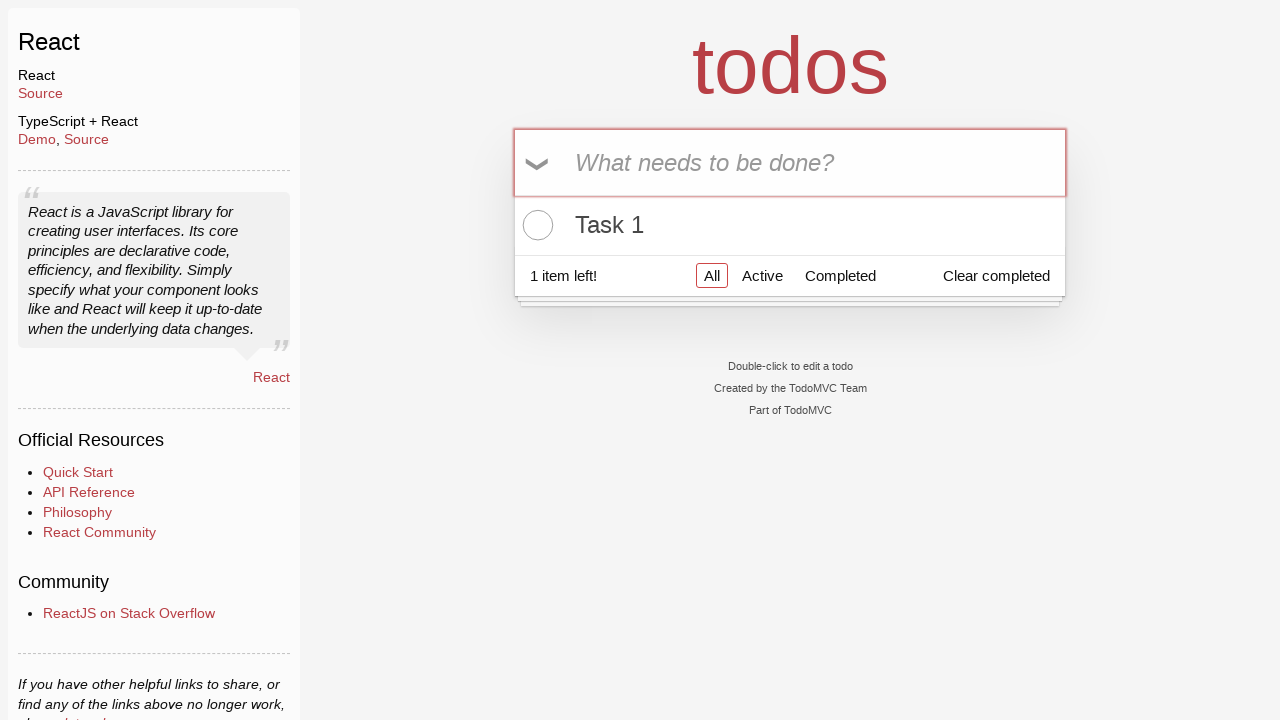

Filled new todo input with 'Task 2' on .new-todo
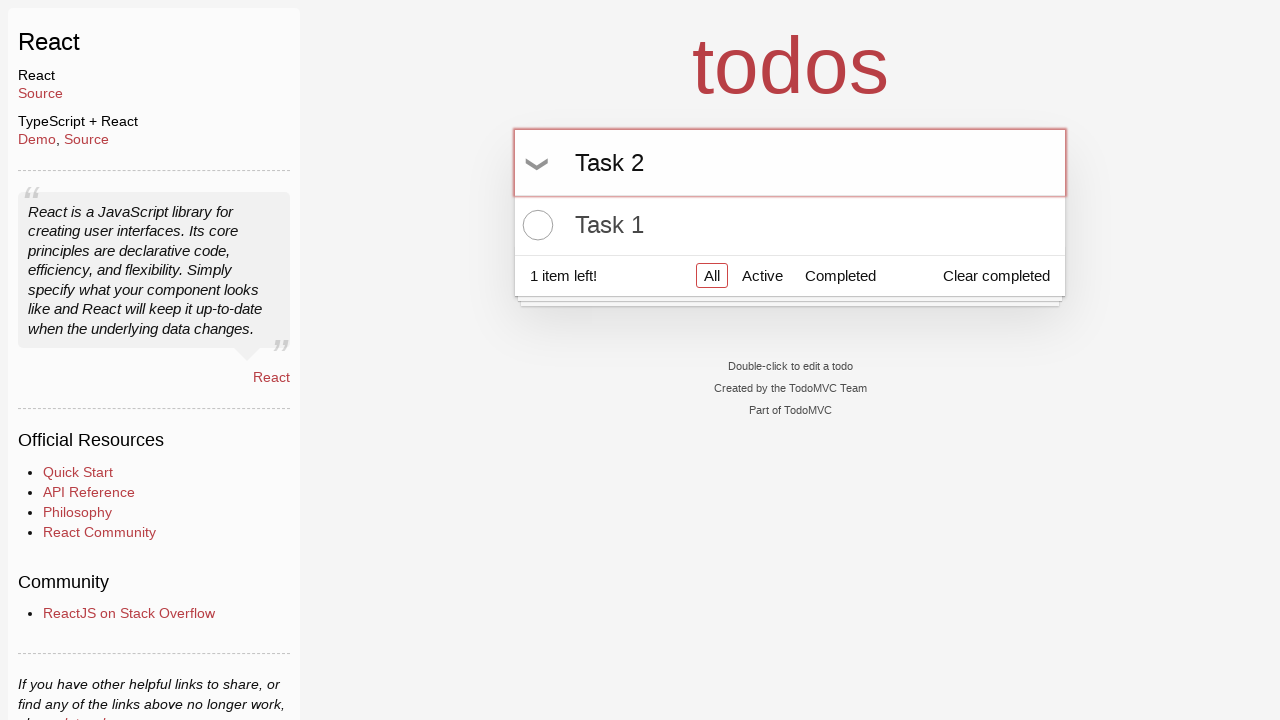

Pressed Enter to add second todo item on .new-todo
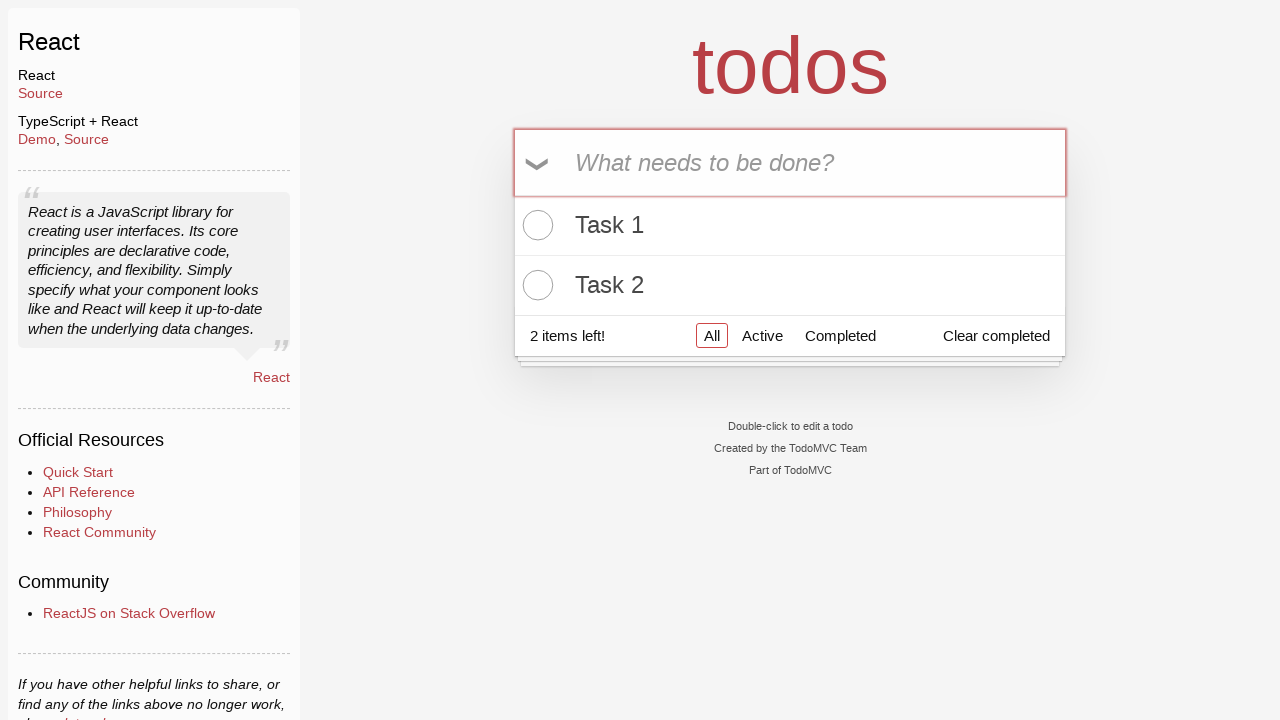

Filled new todo input with 'Task 3' on .new-todo
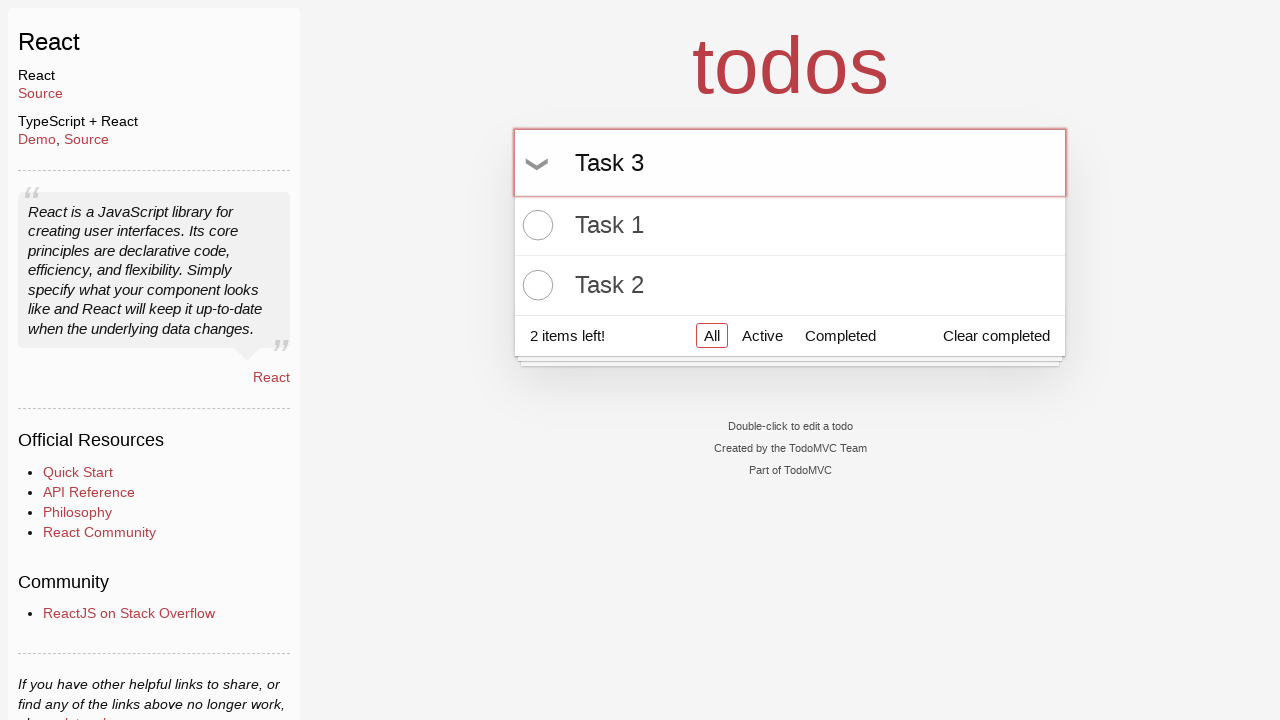

Pressed Enter to add third todo item on .new-todo
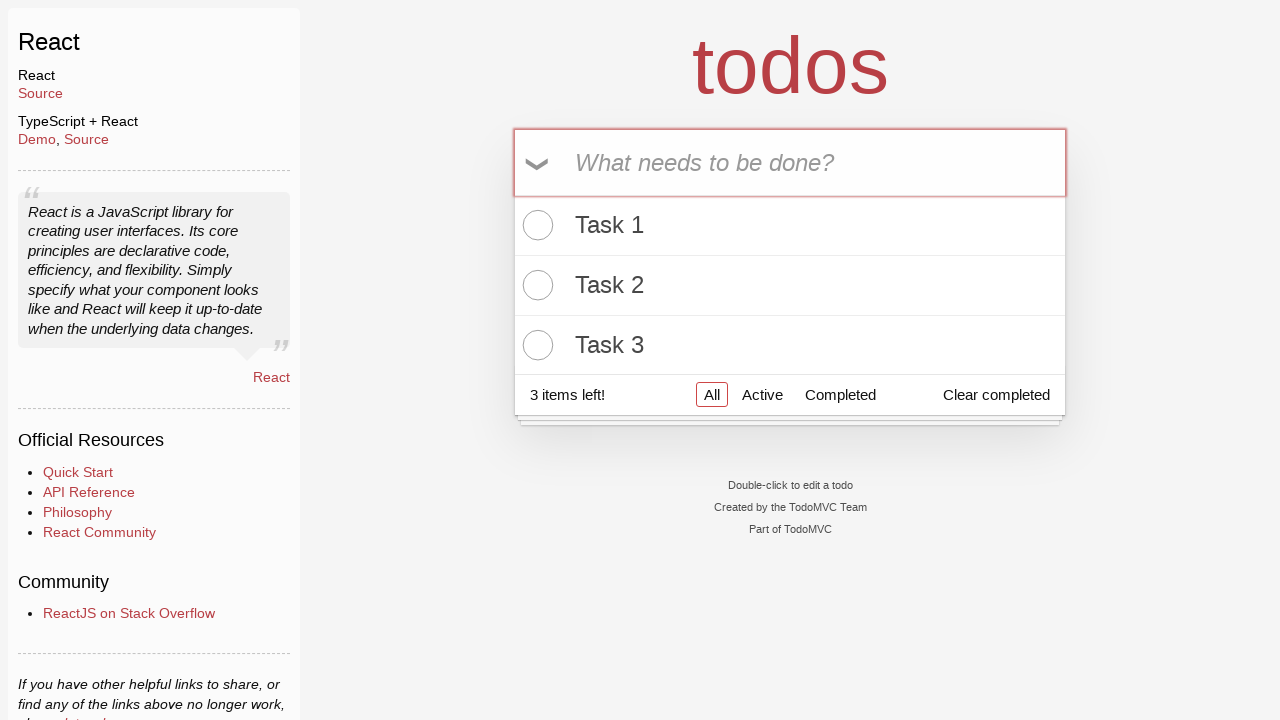

Verified that all 3 todo items are present in the list
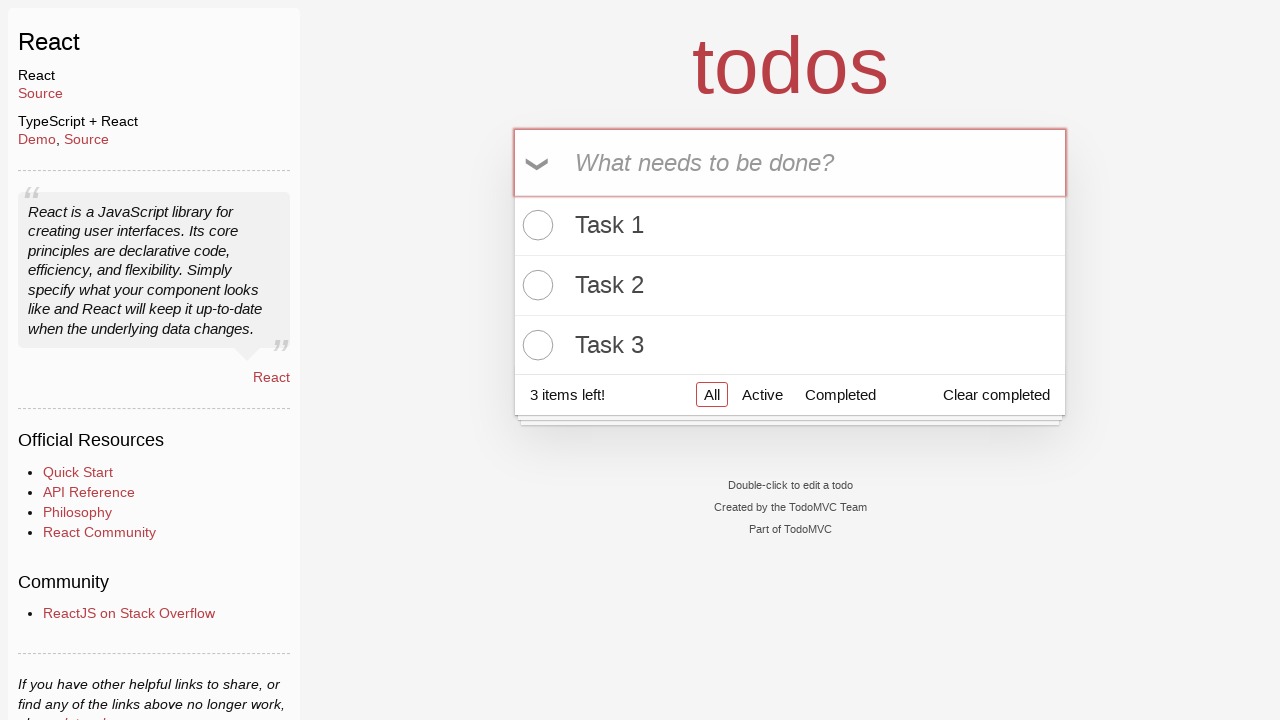

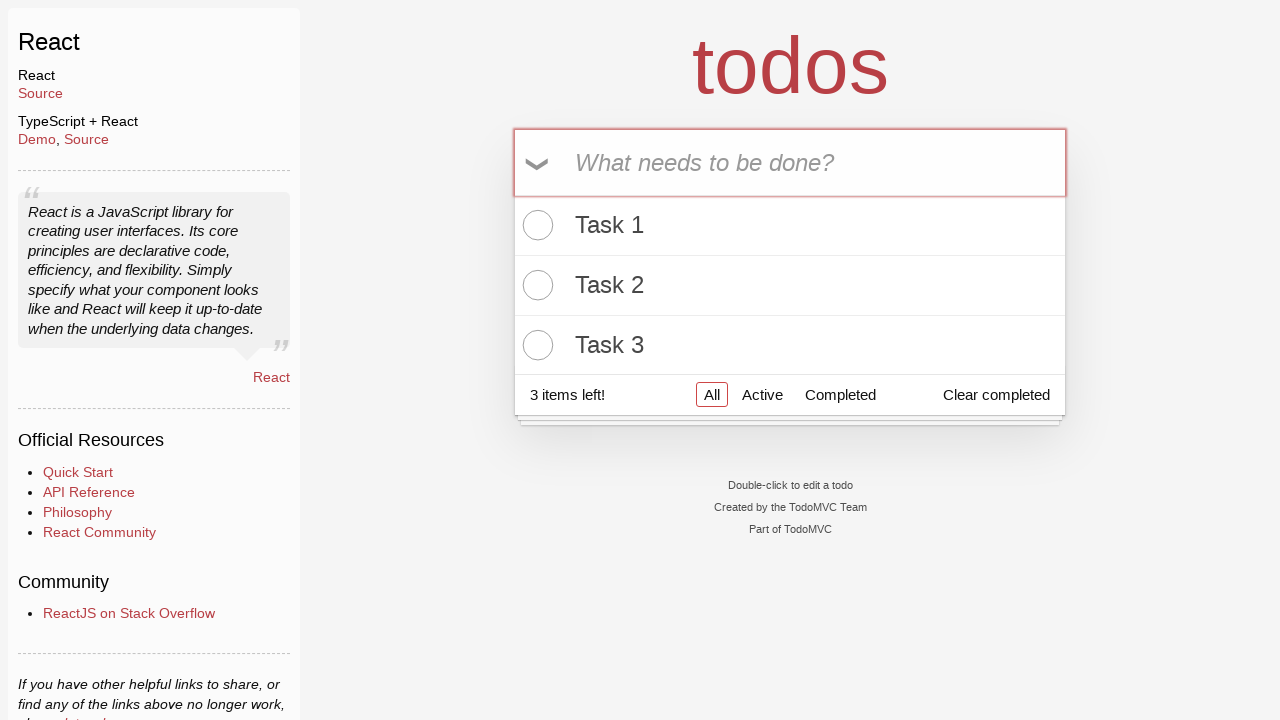